Tests the sorting functionality of a web table by clicking on the "Veg/fruit name" column header and verifying that the displayed items are sorted alphabetically

Starting URL: https://rahulshettyacademy.com/seleniumPractise/#/offers

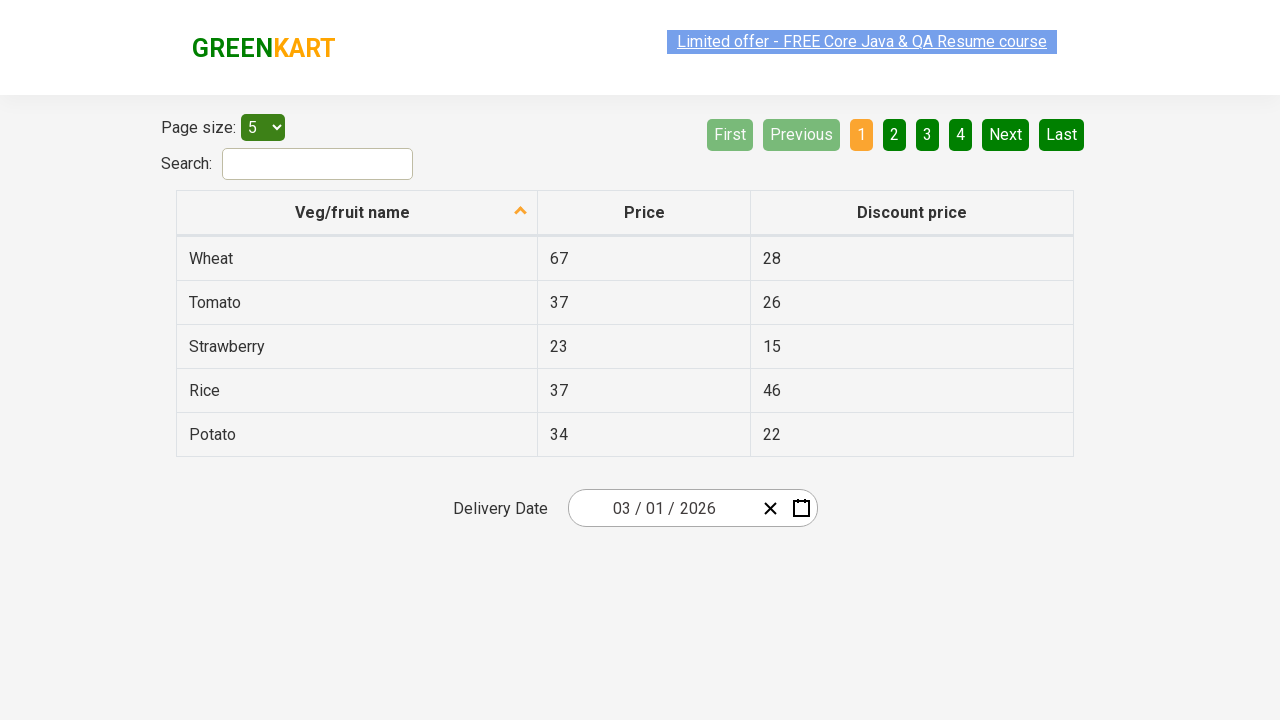

Clicked on 'Veg/fruit name' column header to sort the table at (353, 212) on xpath=//span[normalize-space()='Veg/fruit name']
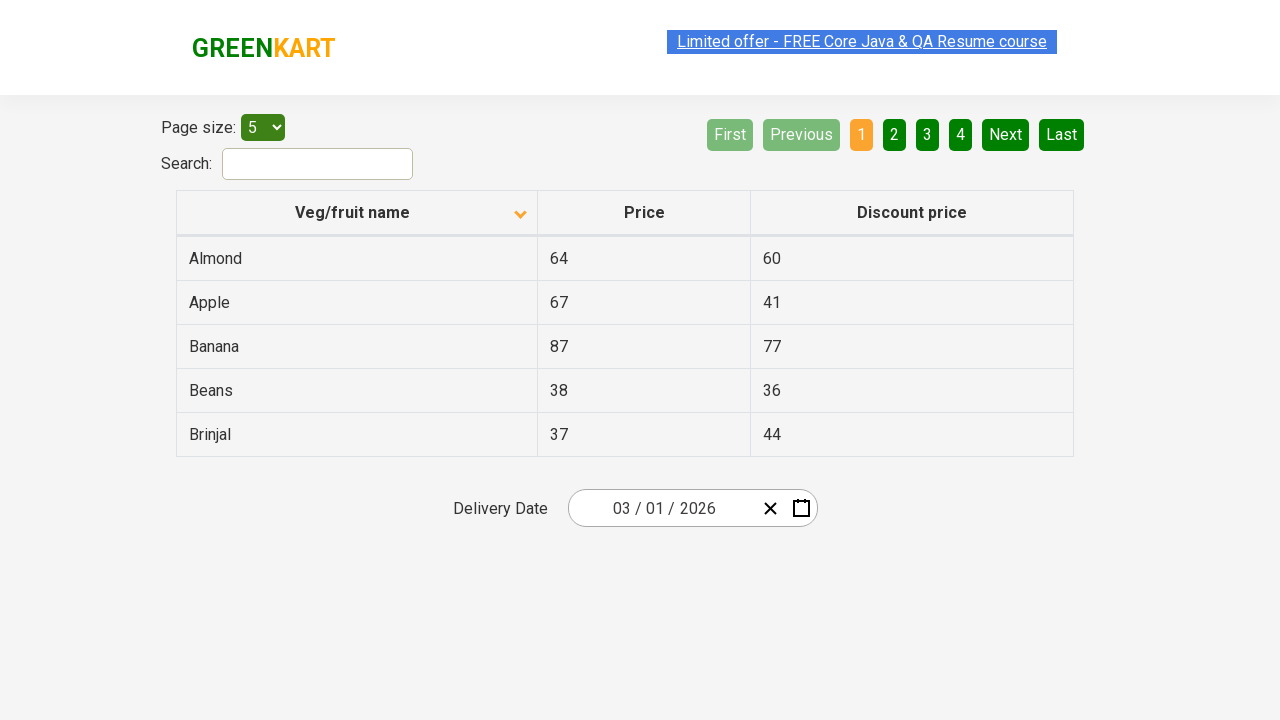

Web table loaded and is visible
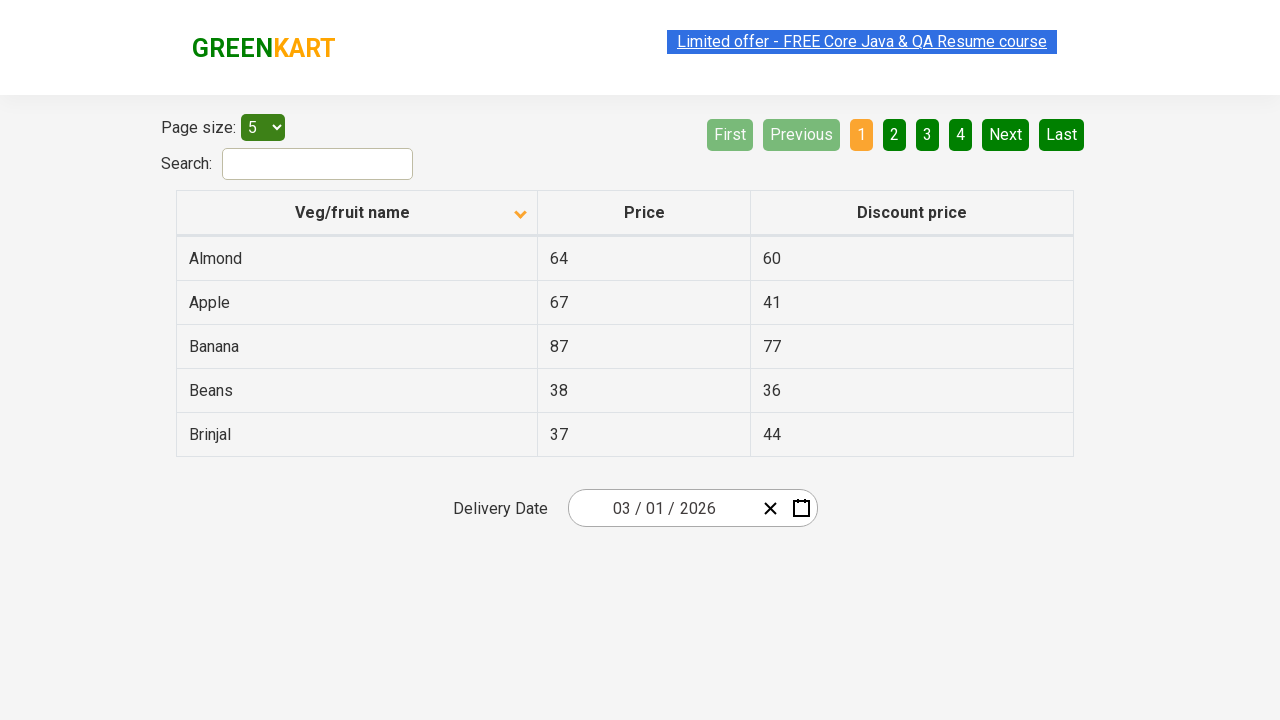

Collected all vegetable/fruit names from the sorted table
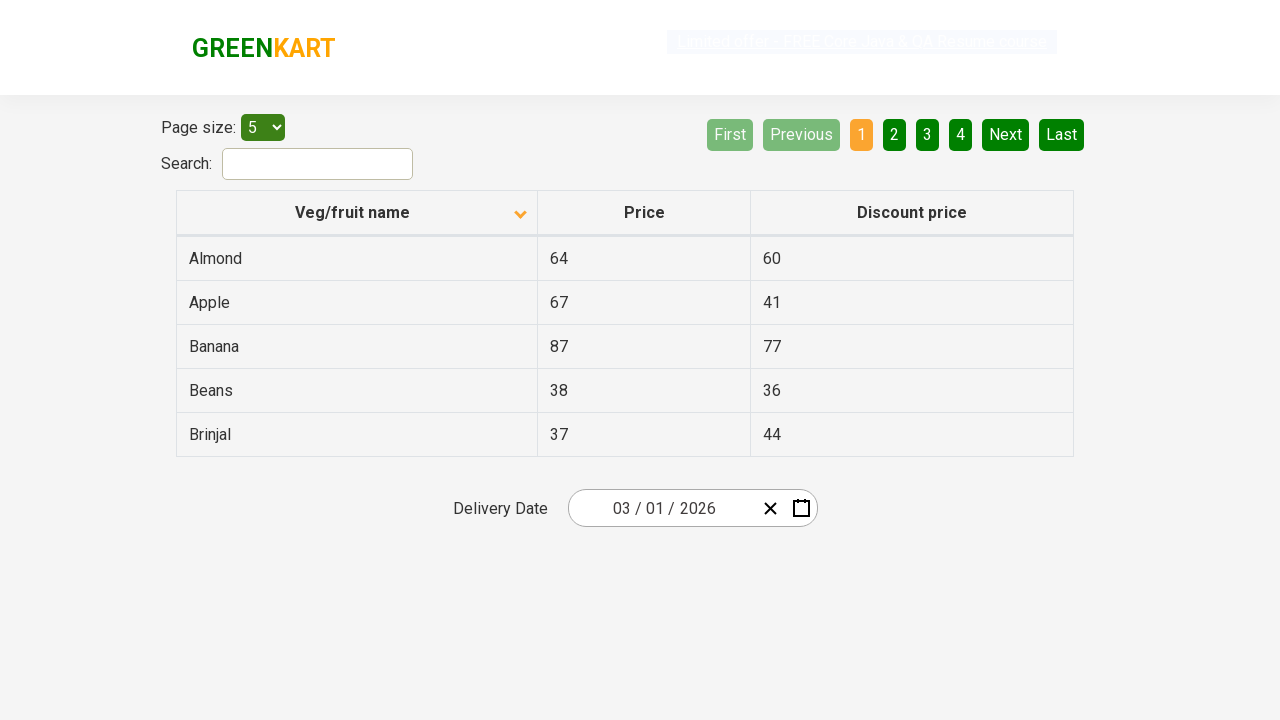

Extracted text content from all veggie name cells
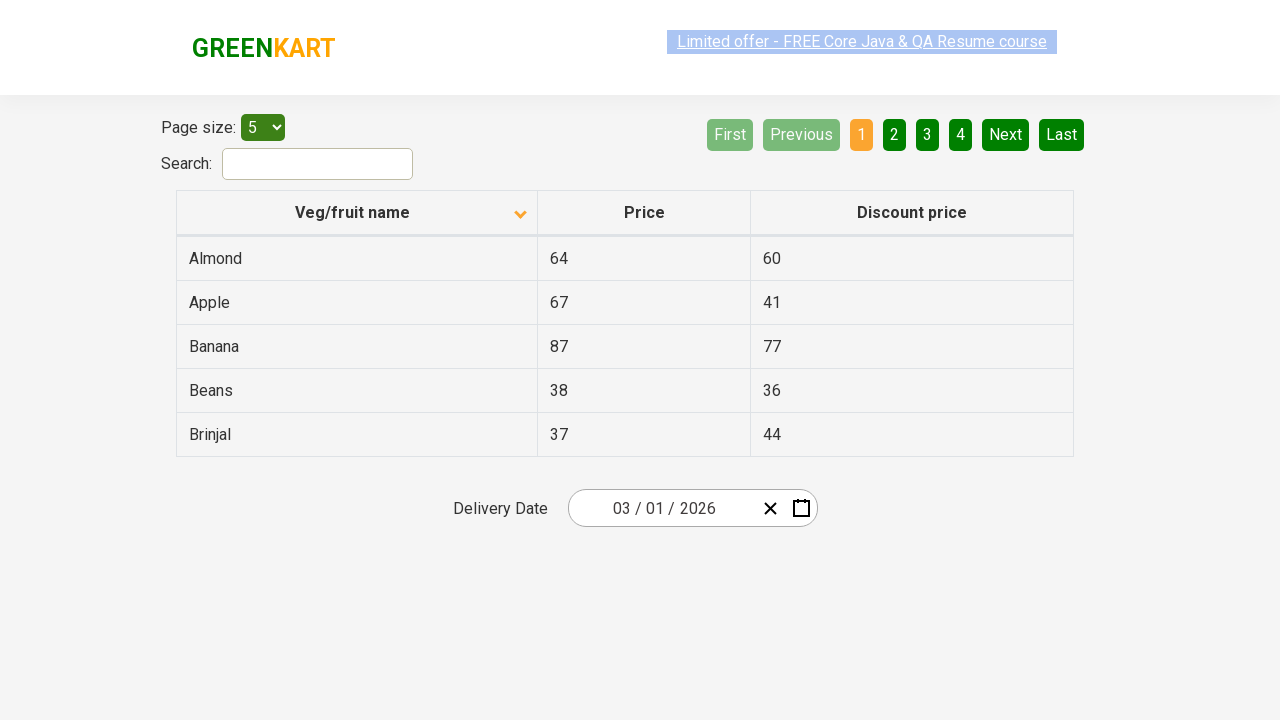

Created expected sorted list by sorting the browser list alphabetically
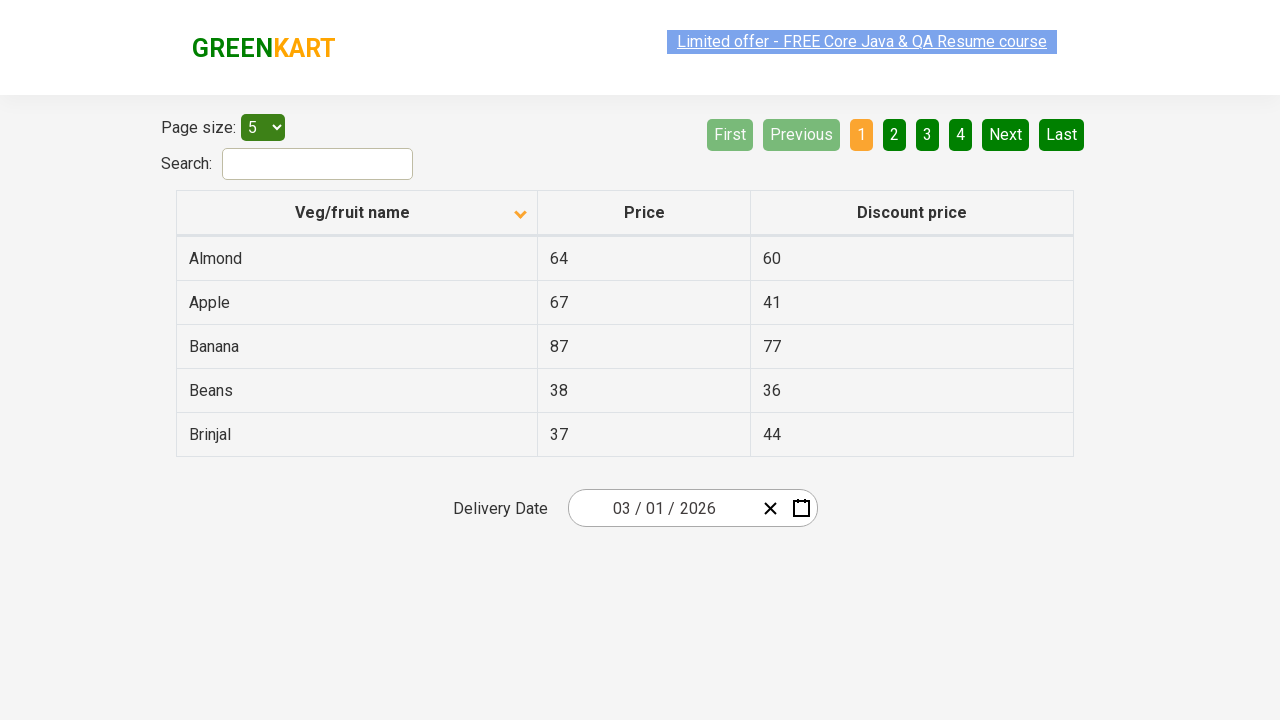

Verified that the browser-sorted table matches the expected alphabetically sorted list
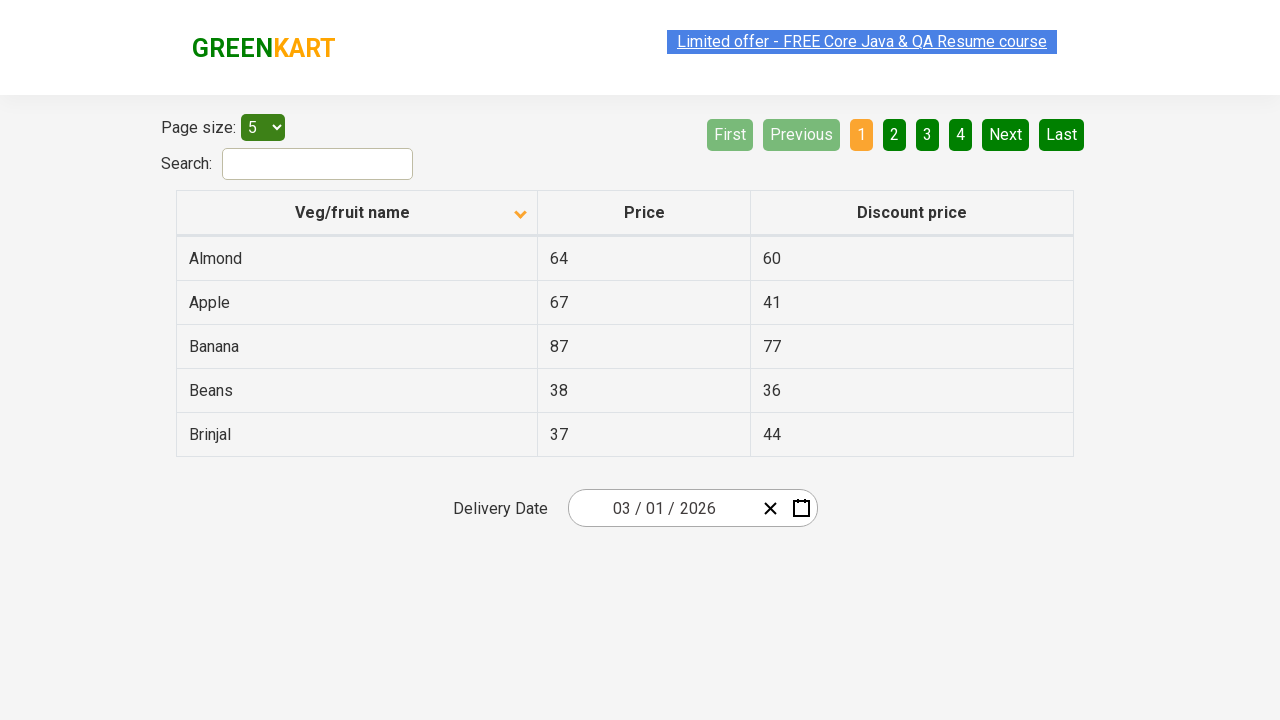

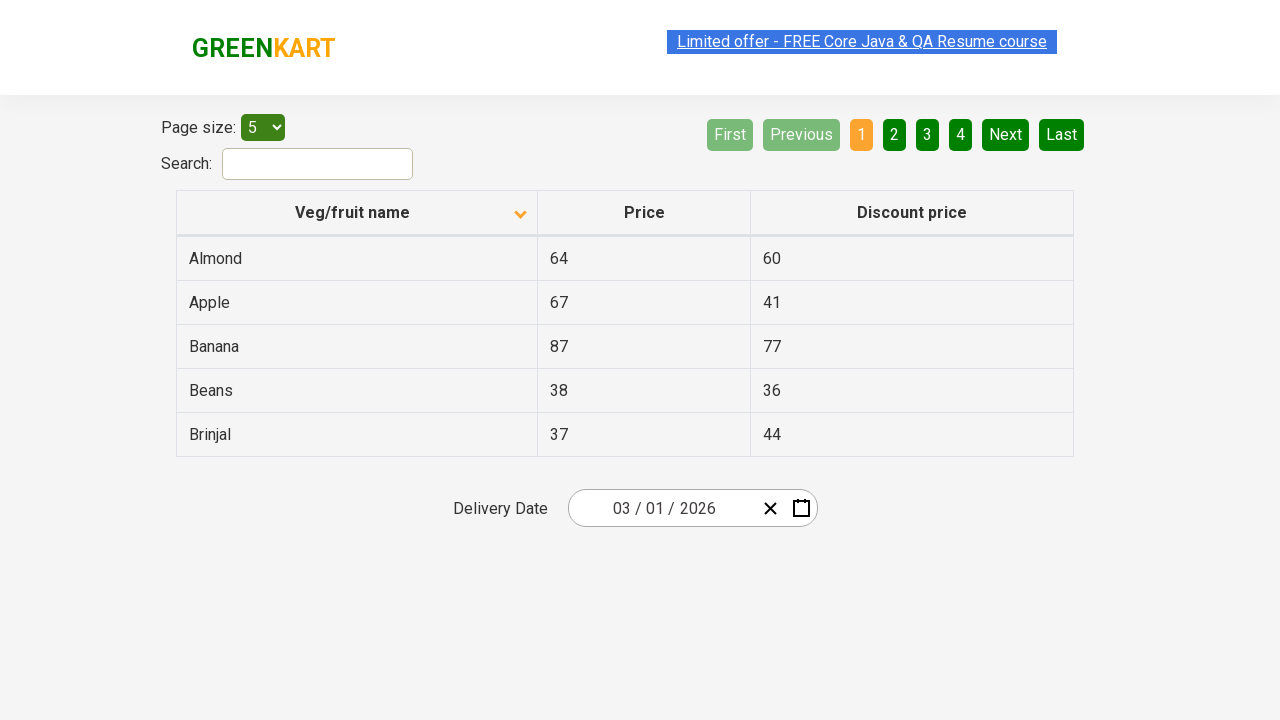